Tests browser navigation functionality by visiting two websites and using back/forward browser navigation to move between pages.

Starting URL: http://www.demo.guru99.com/test/newtours/

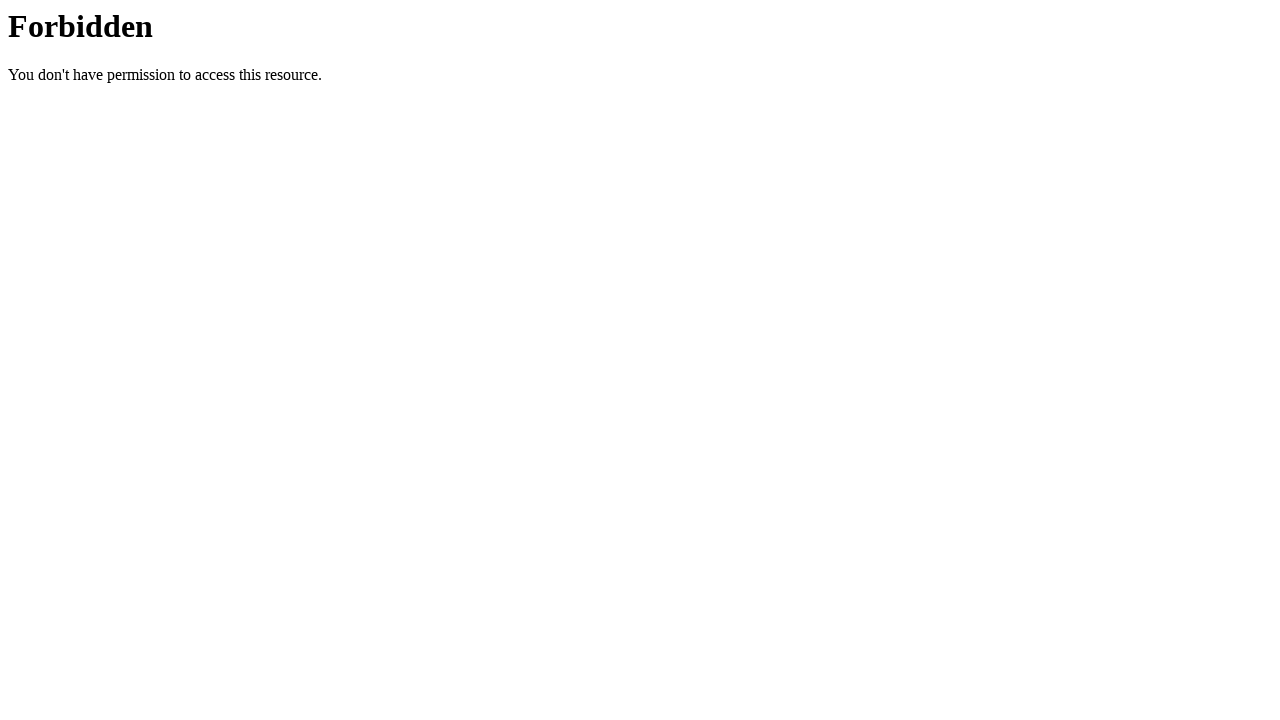

Navigated to http://www.pavantestingtools.com/
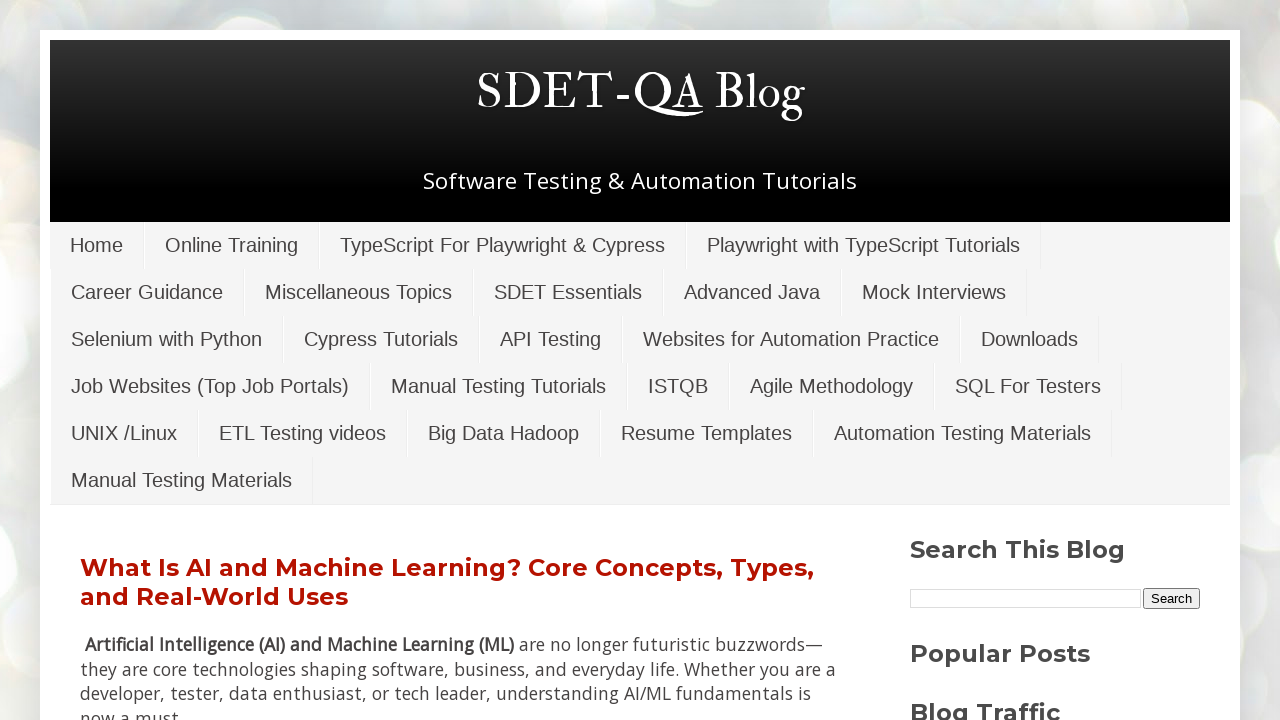

Page loaded at pavantestingtools.com
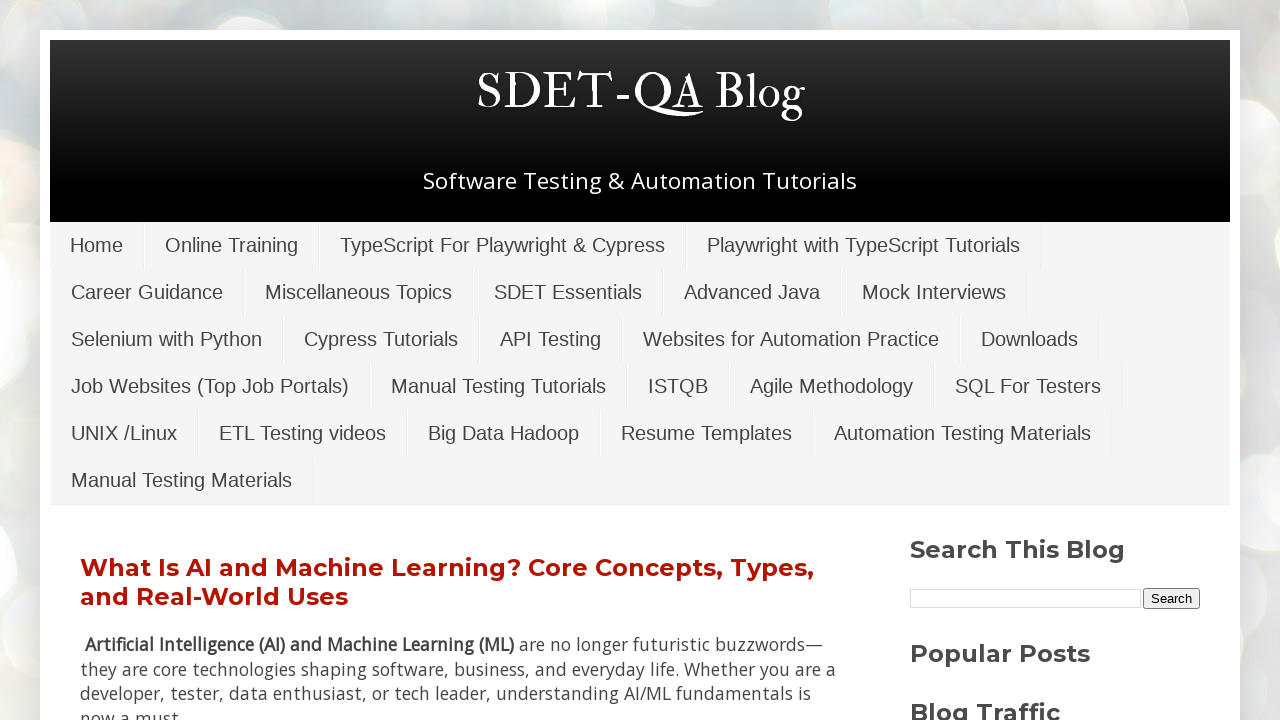

Navigated back to previous page (demo.guru99.com)
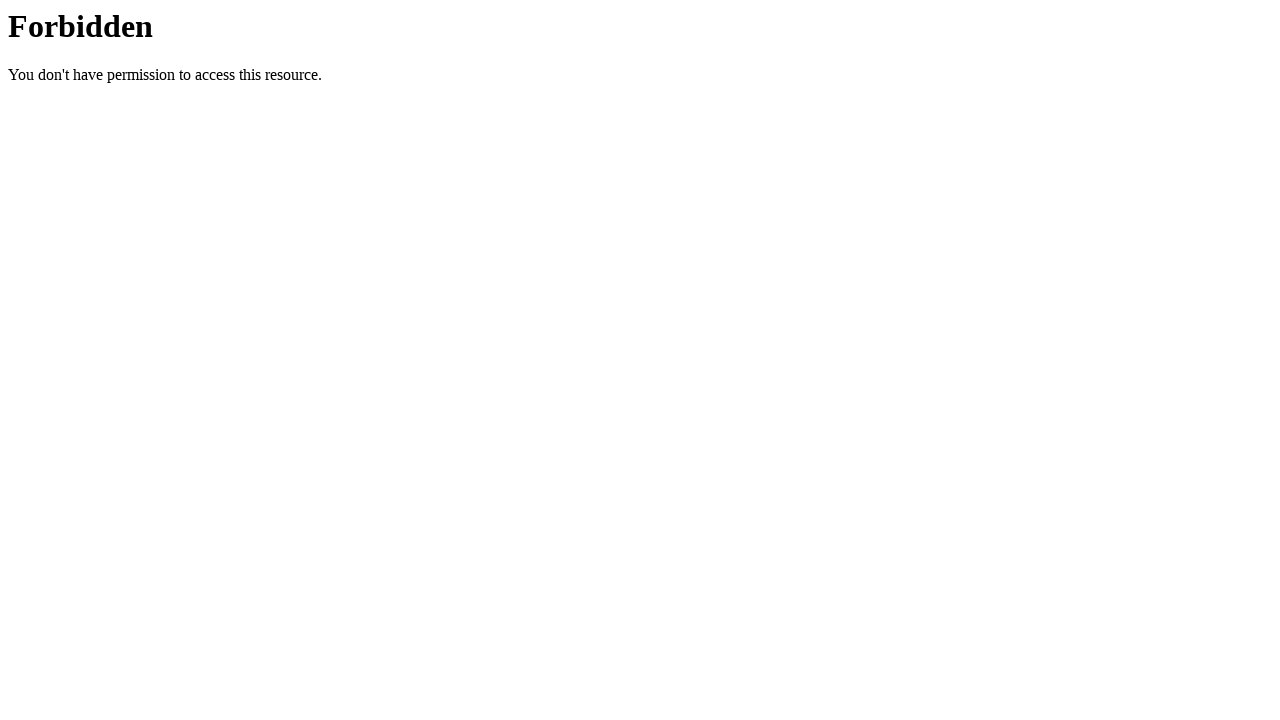

Page loaded after going back
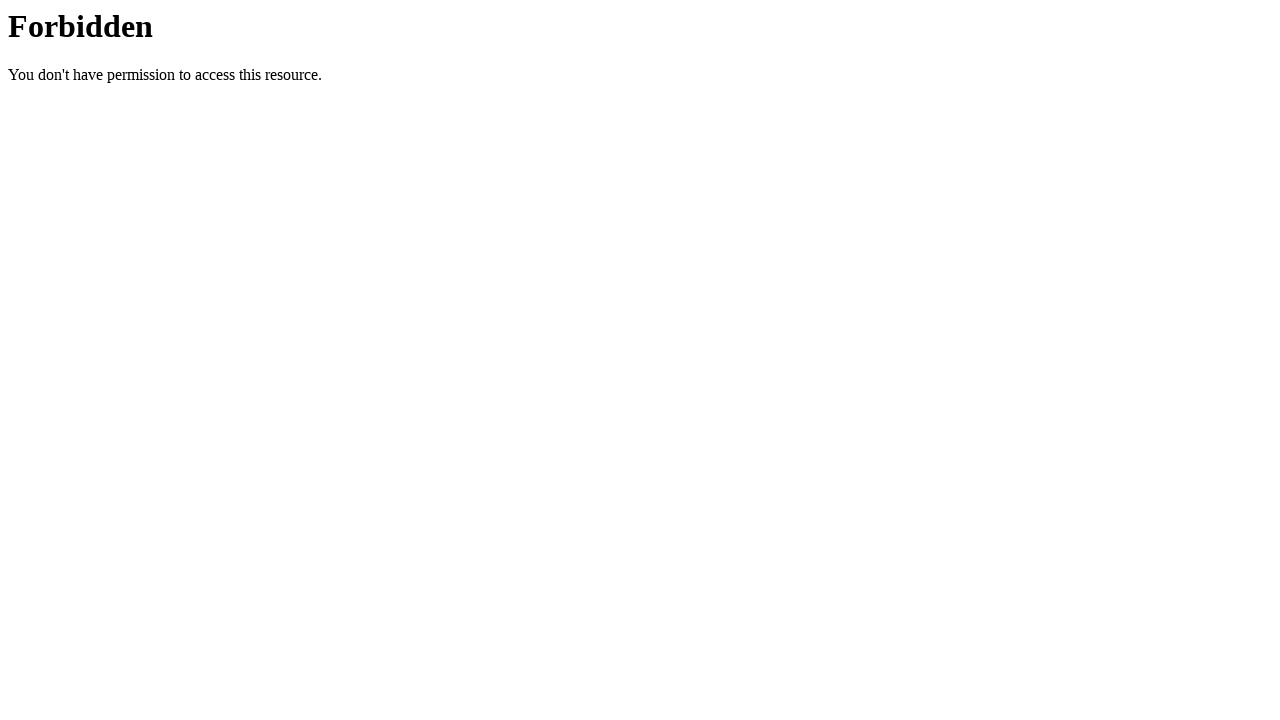

Navigated forward to pavantestingtools.com
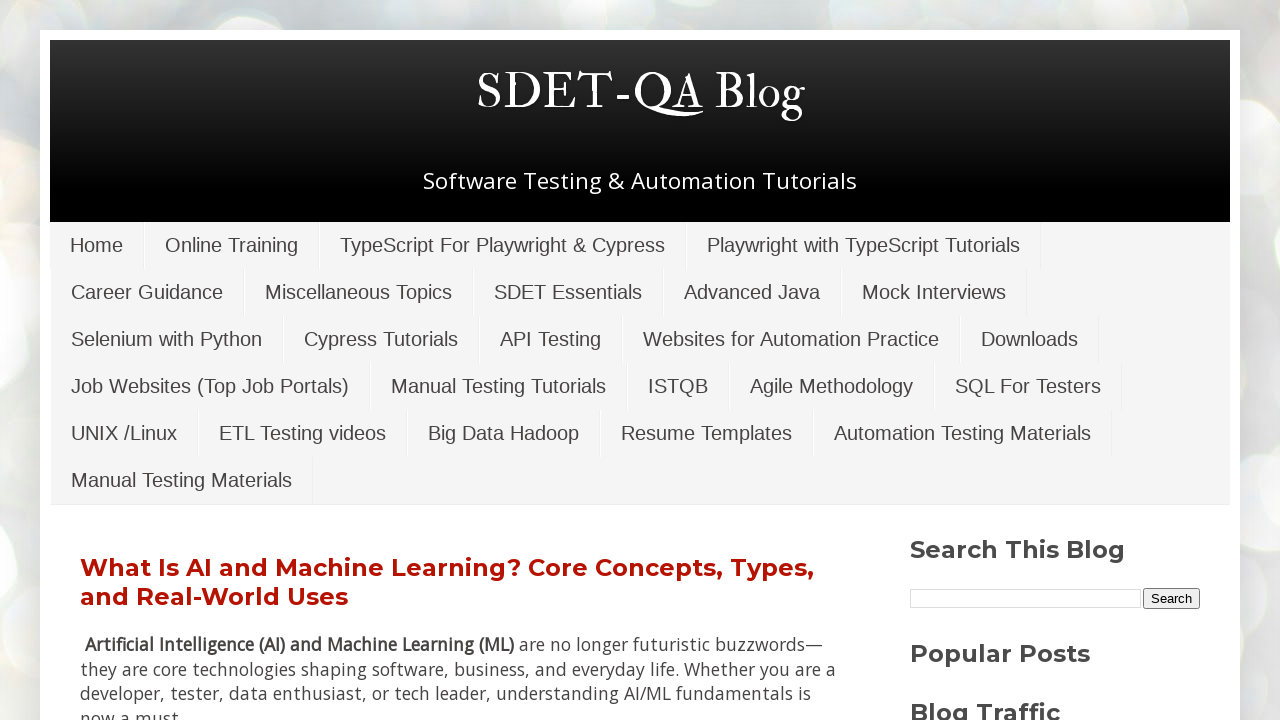

Page loaded after going forward
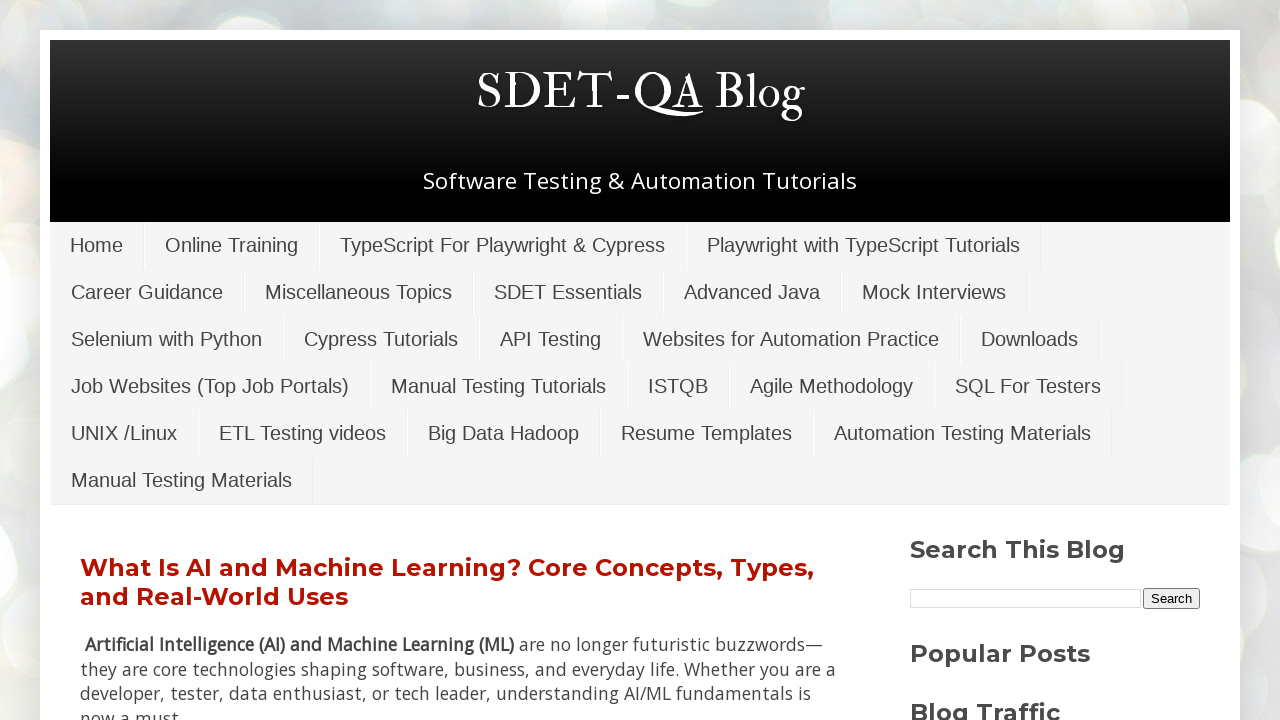

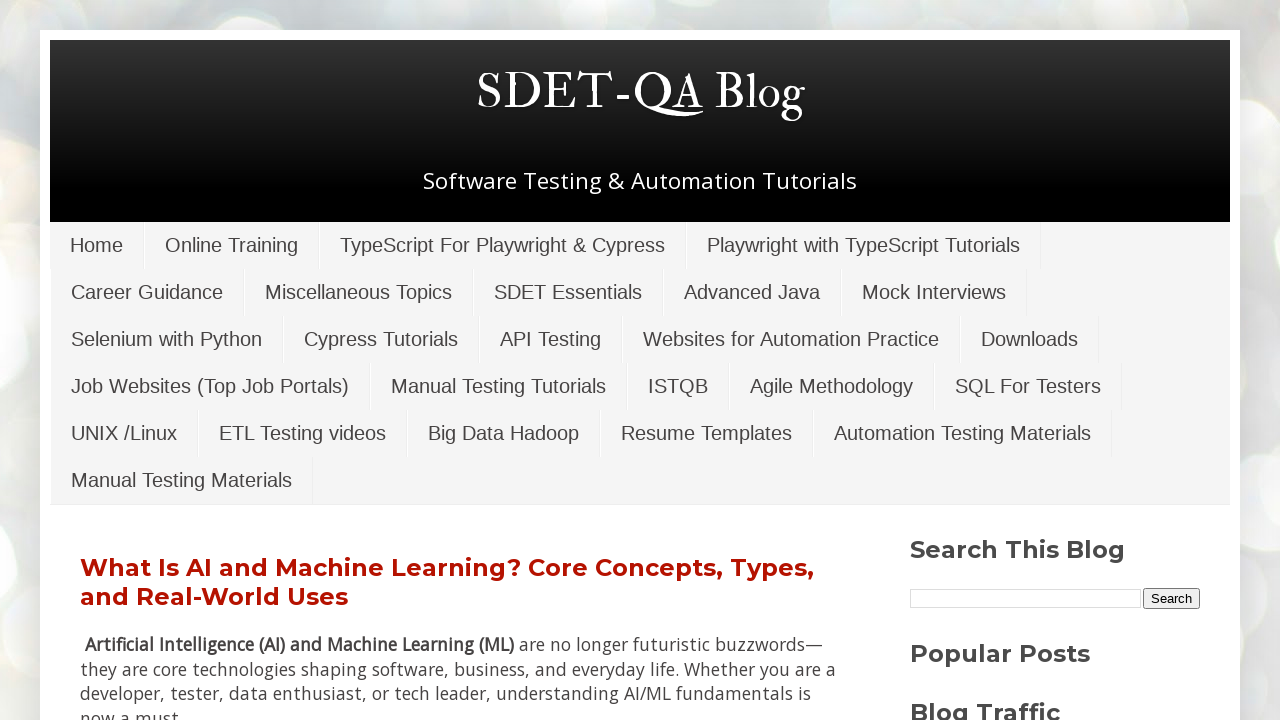